Tests the Erail website by searching for trains between two stations and verifying the train list results are displayed

Starting URL: https://erail.in/

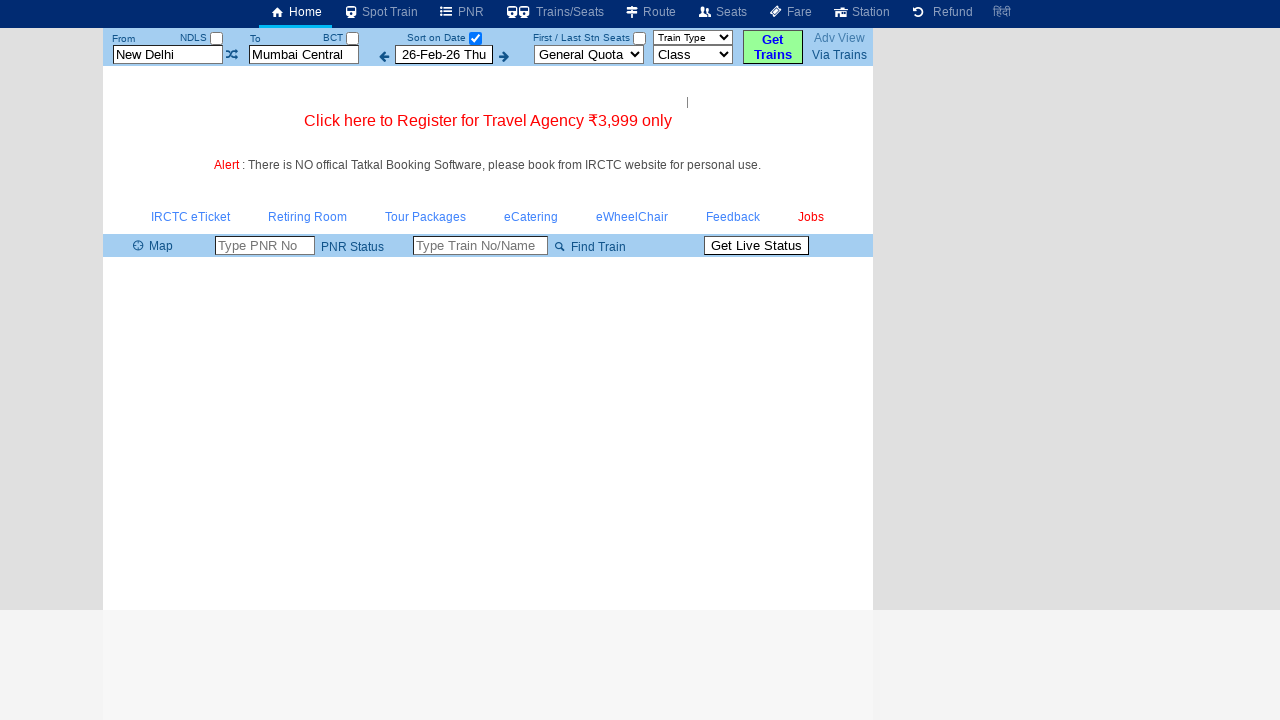

Cleared source station field on #txtStationFrom
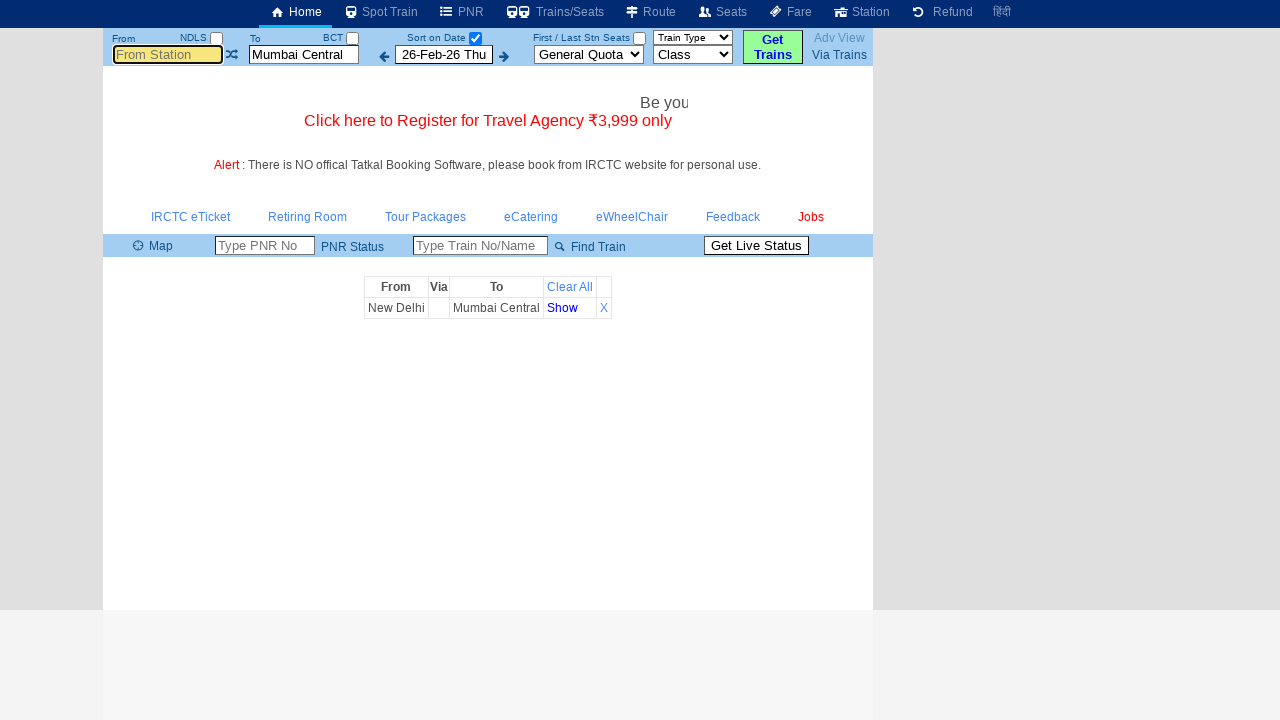

Filled source station with 'ms' on #txtStationFrom
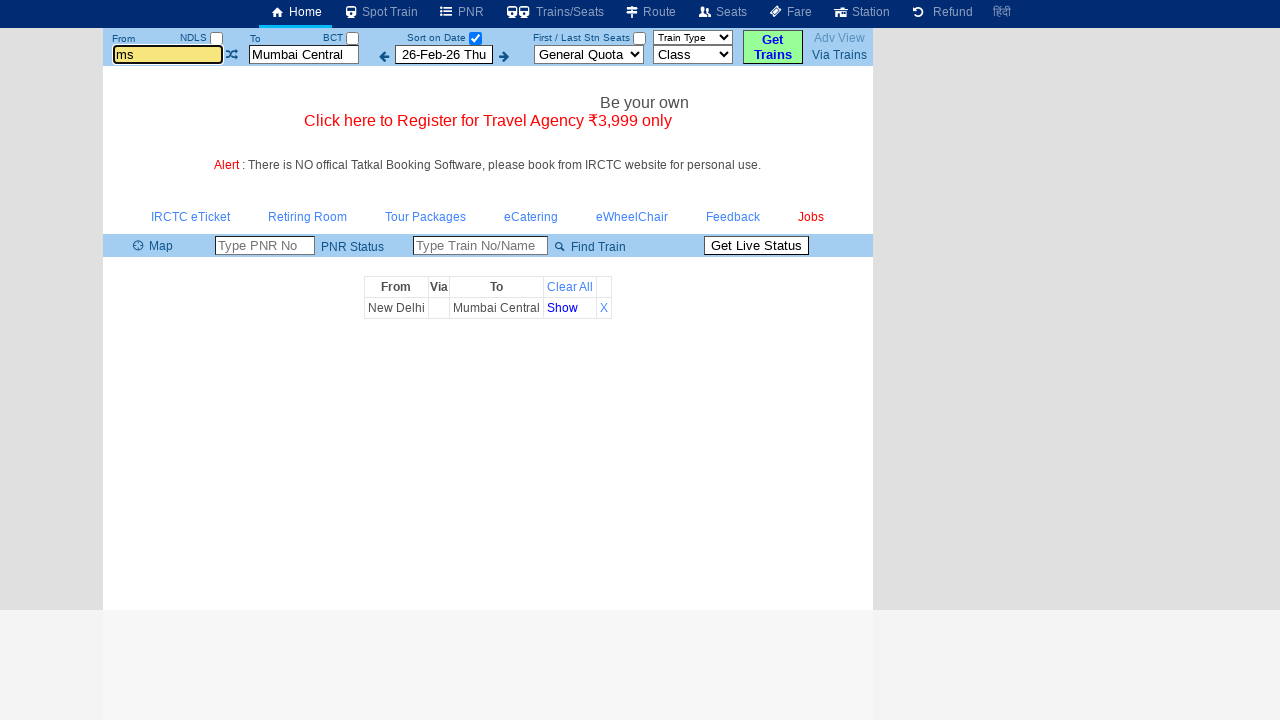

Pressed Tab to move to next field
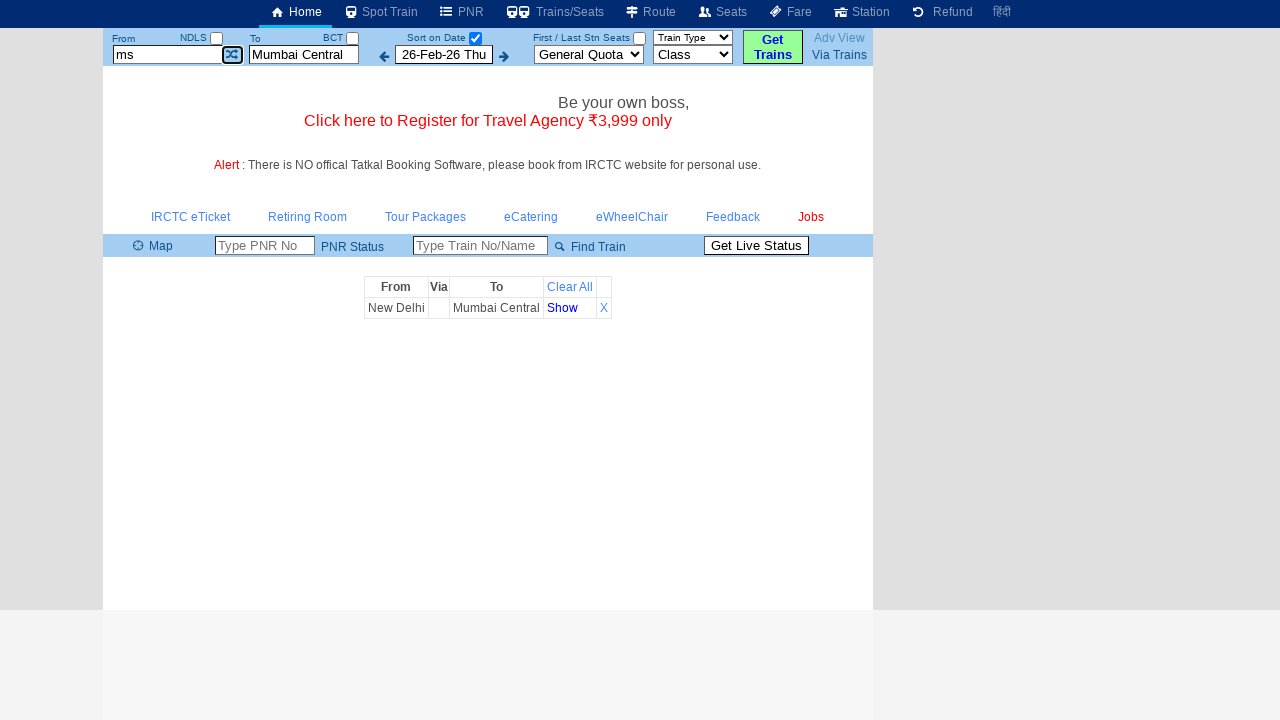

Cleared destination station field on #txtStationTo
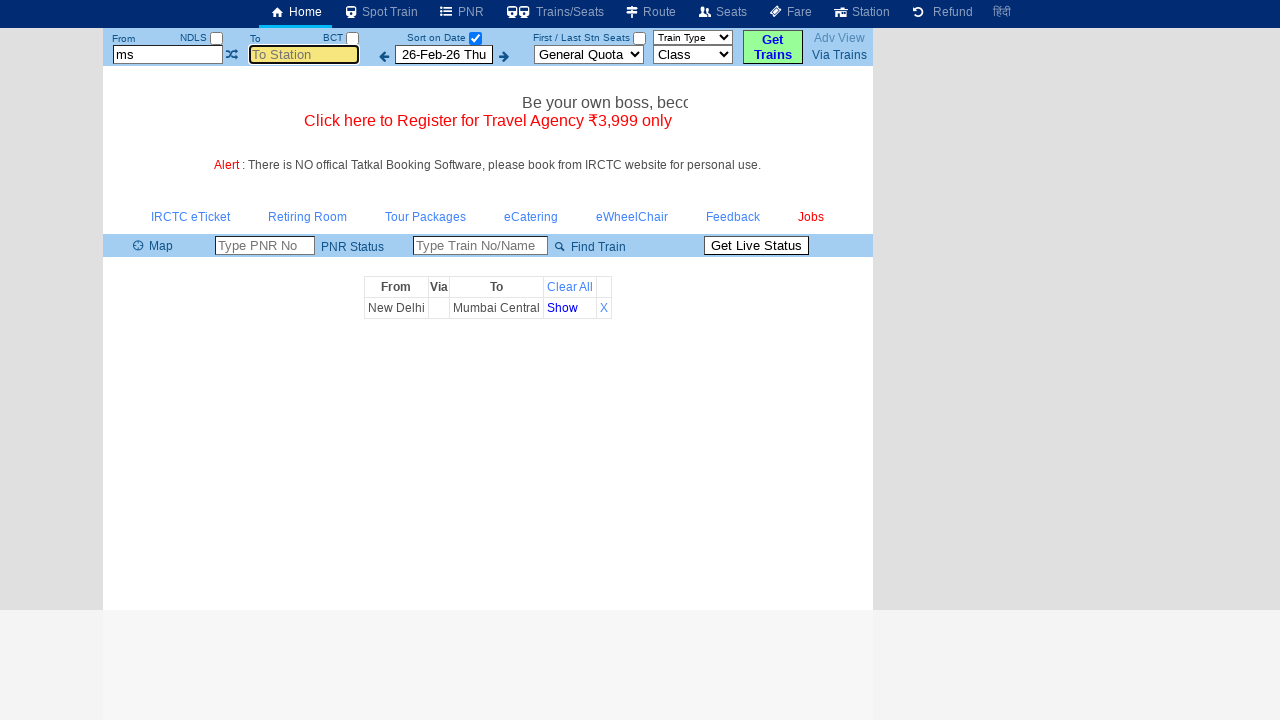

Filled destination station with 'ms' on #txtStationTo
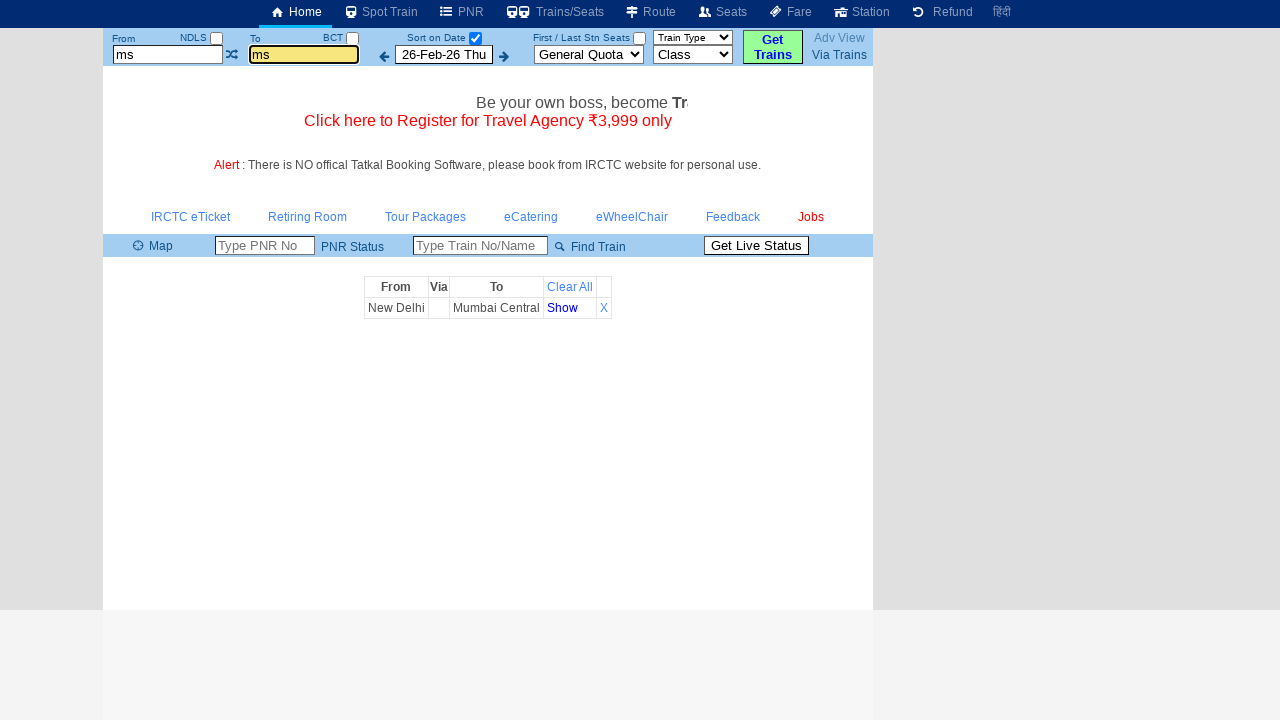

Pressed Tab after destination station entry
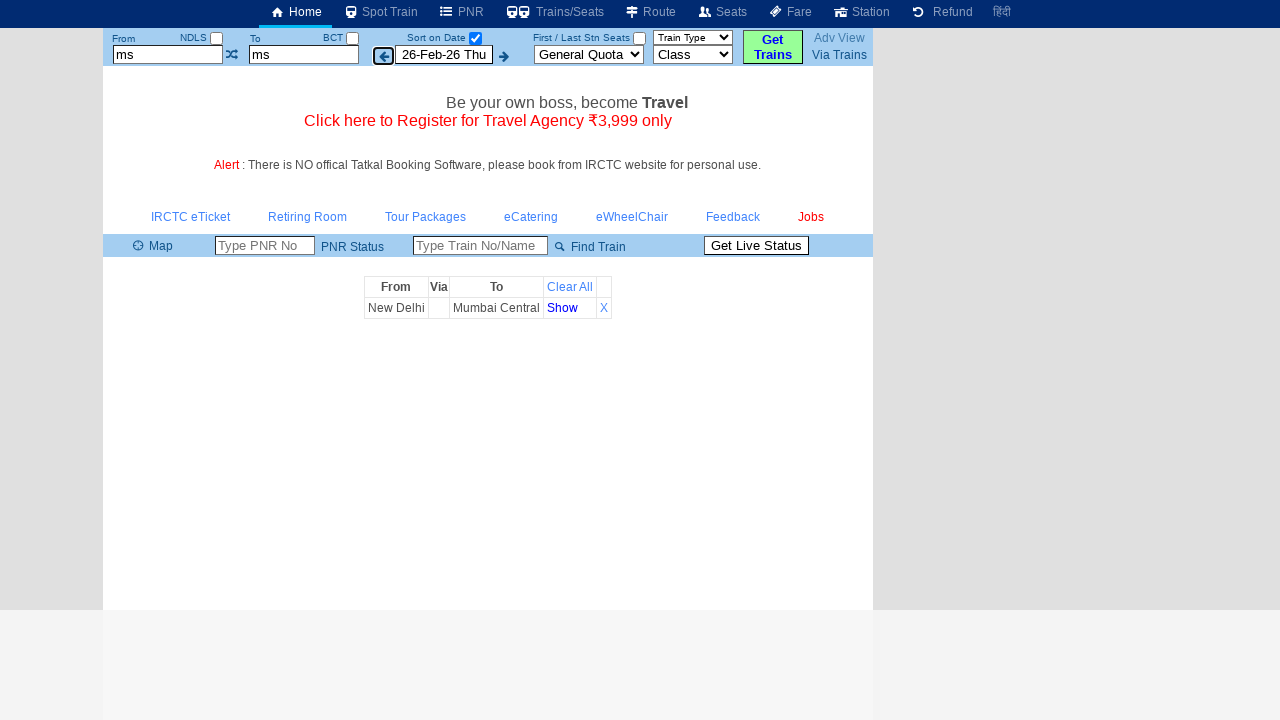

Unchecked 'Select Date Only' checkbox at (475, 38) on #chkSelectDateOnly
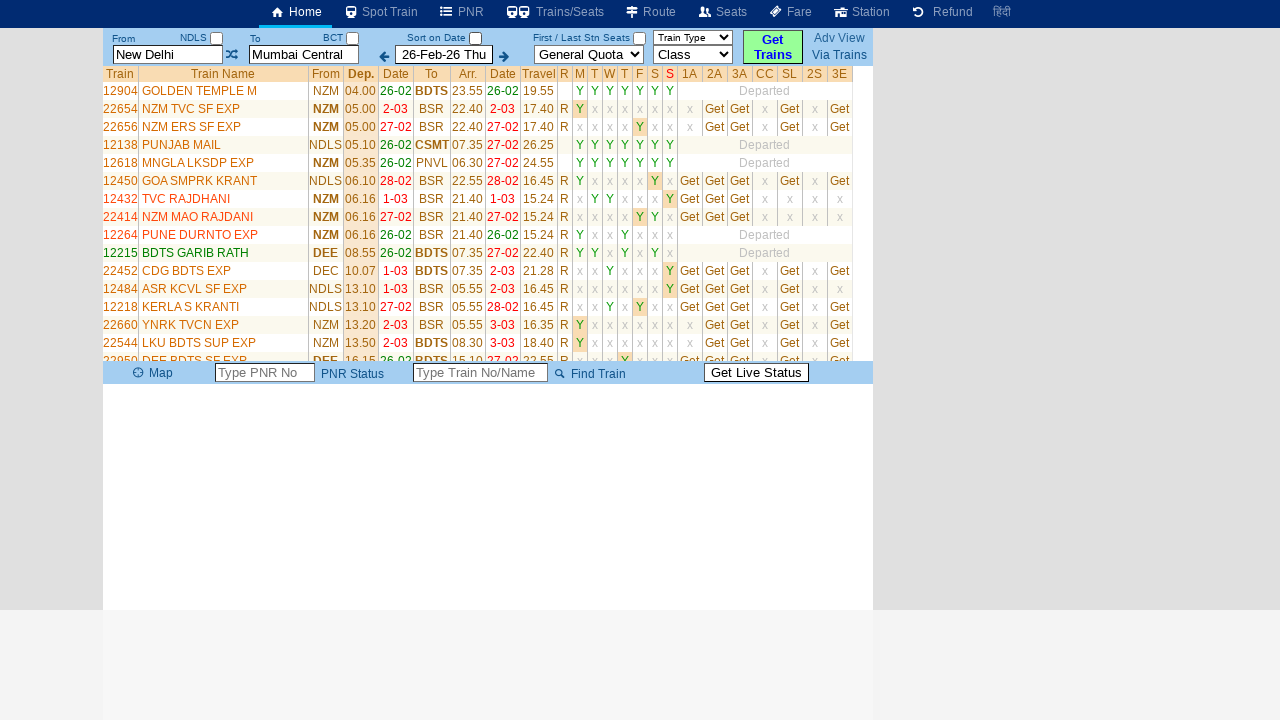

Train list table loaded successfully
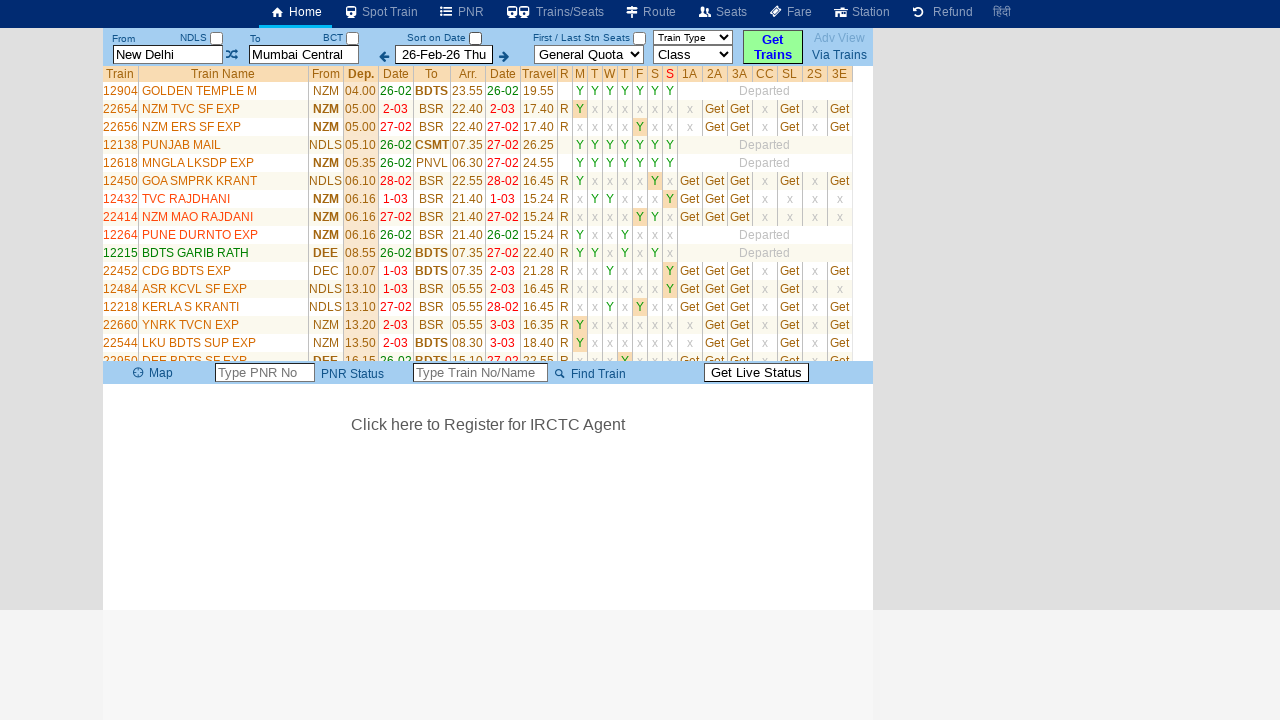

Located train rows in results table
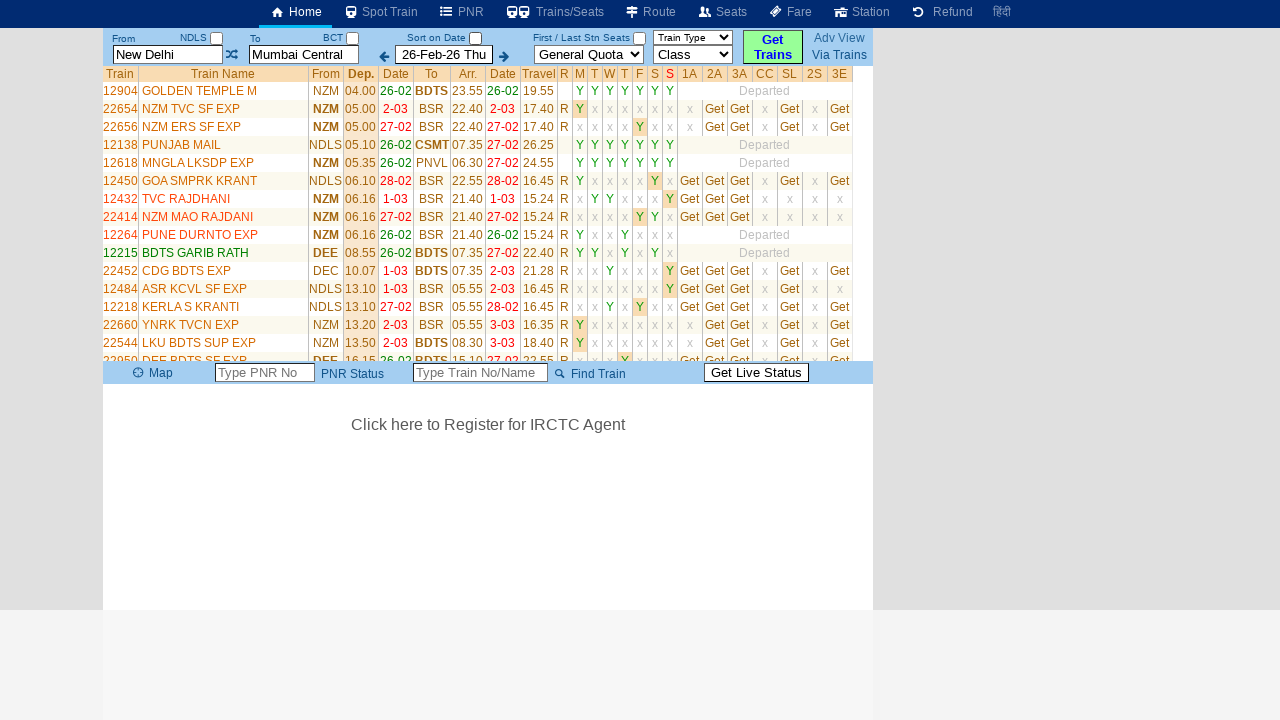

Counted train rows: 35 trains found
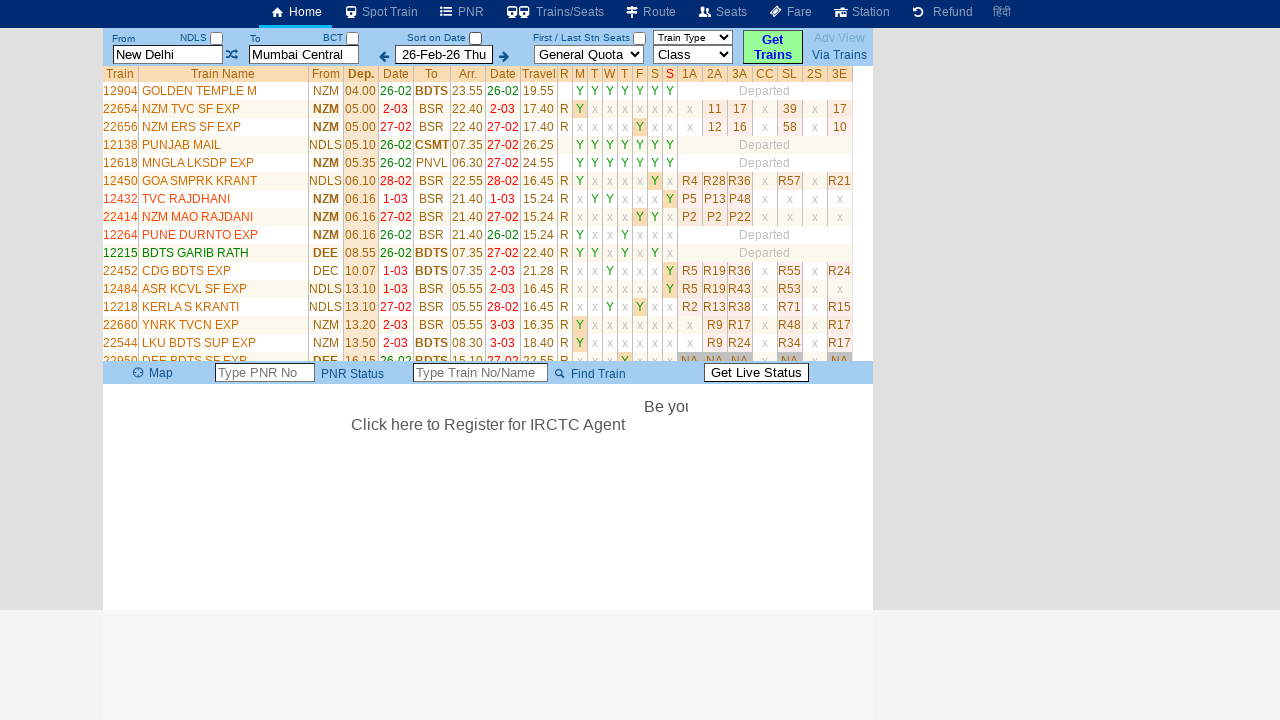

Retrieved sample train name: GOLDEN TEMPLE M
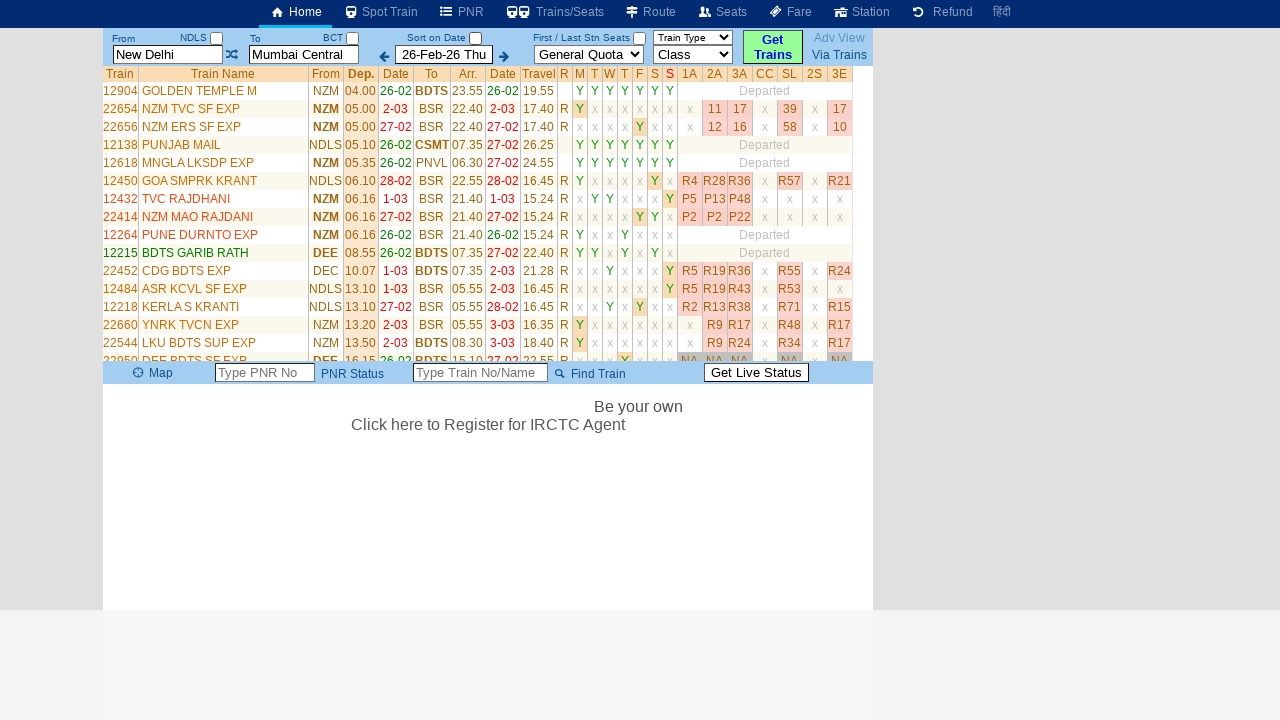

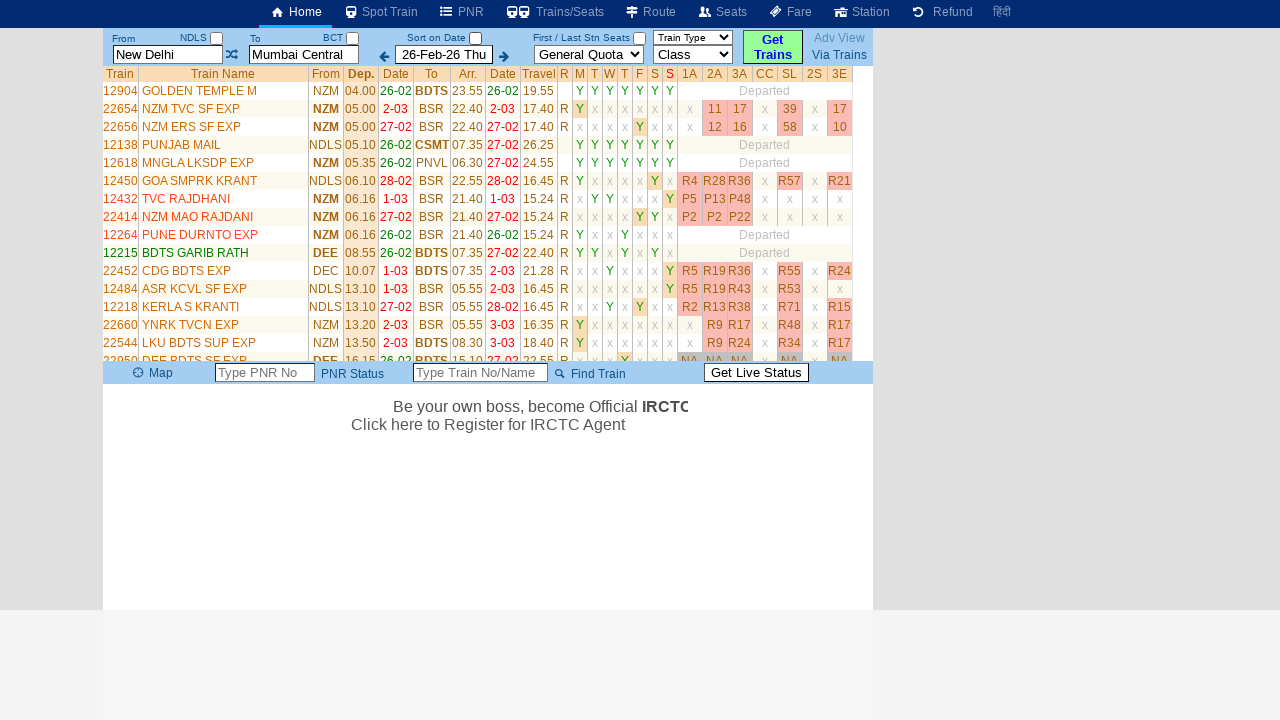